Tests prompt alert by scrolling to button, triggering prompt, and entering text

Starting URL: https://demoqa.com/alerts

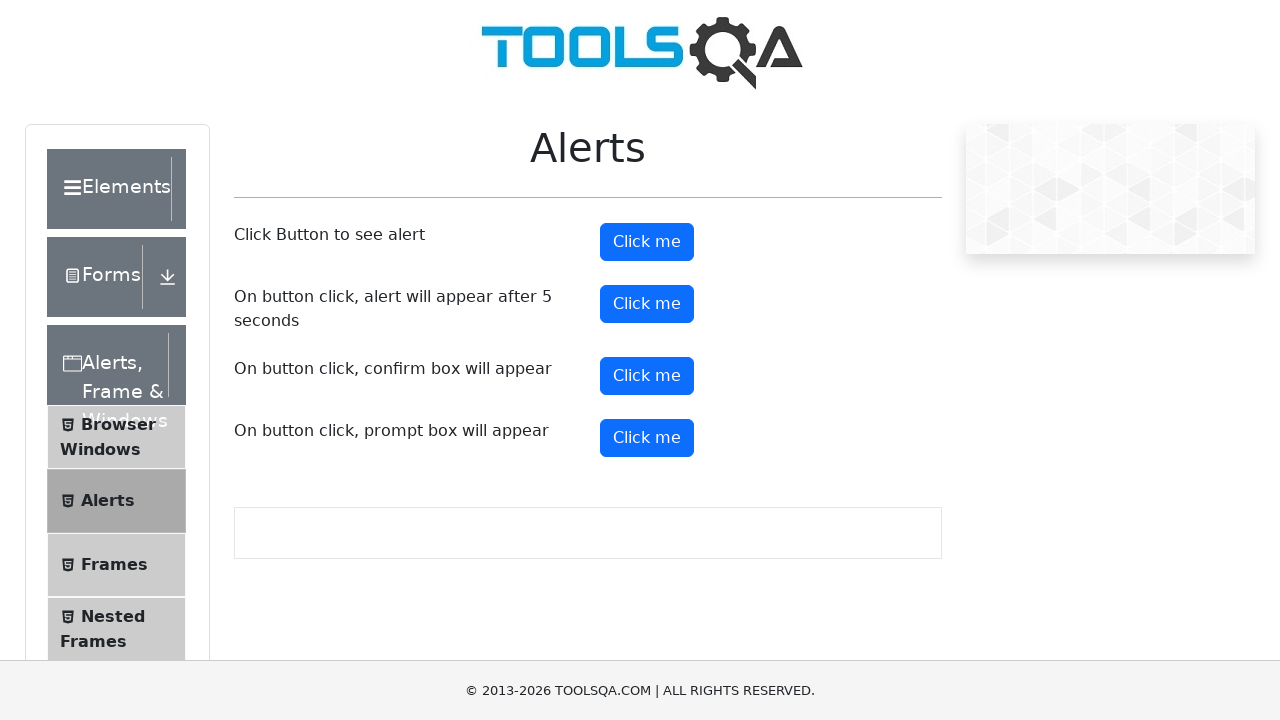

Set up dialog handler to accept prompt with text 'sandeep'
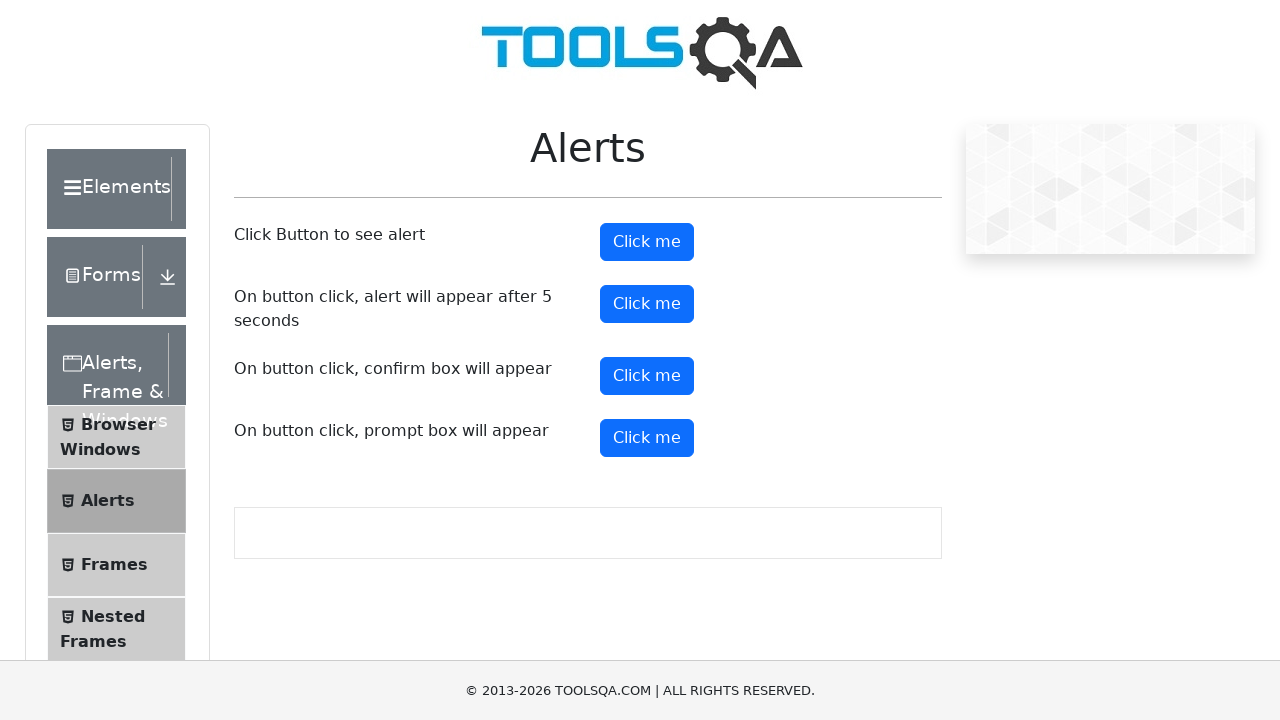

Scrolled to prompt button
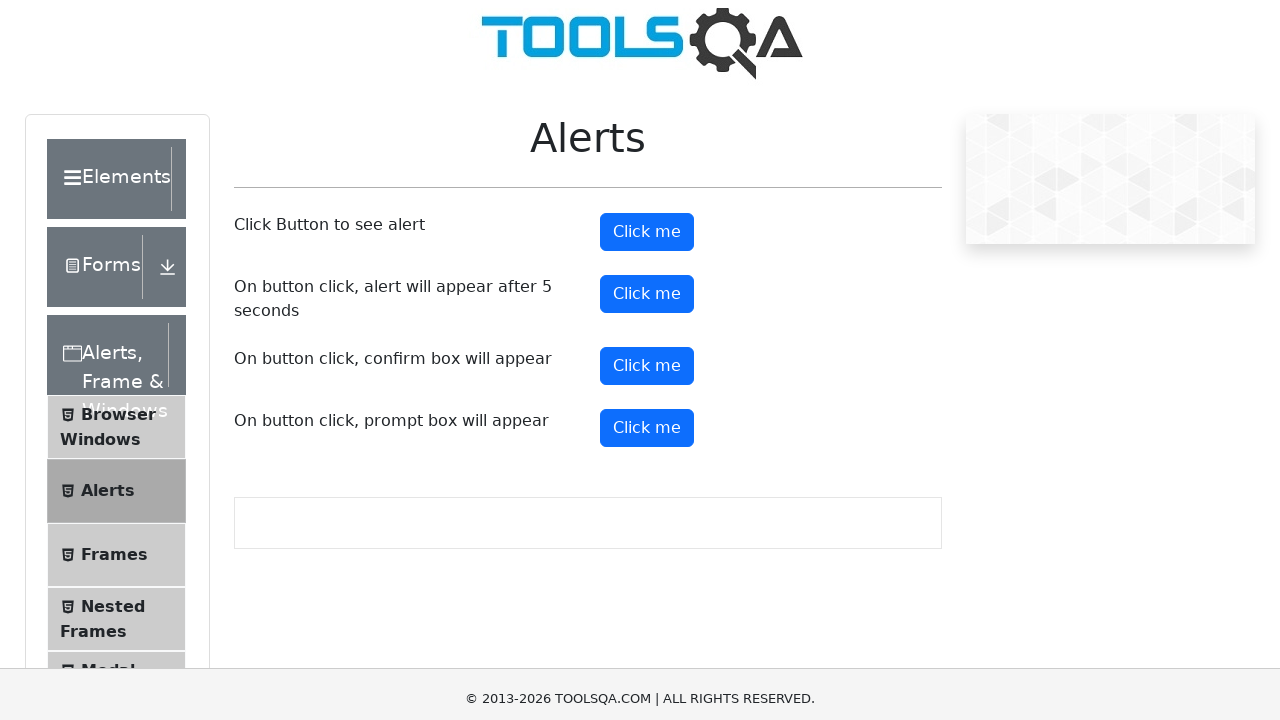

Clicked prompt button at (647, 44) on .btn.btn-primary >> nth=3
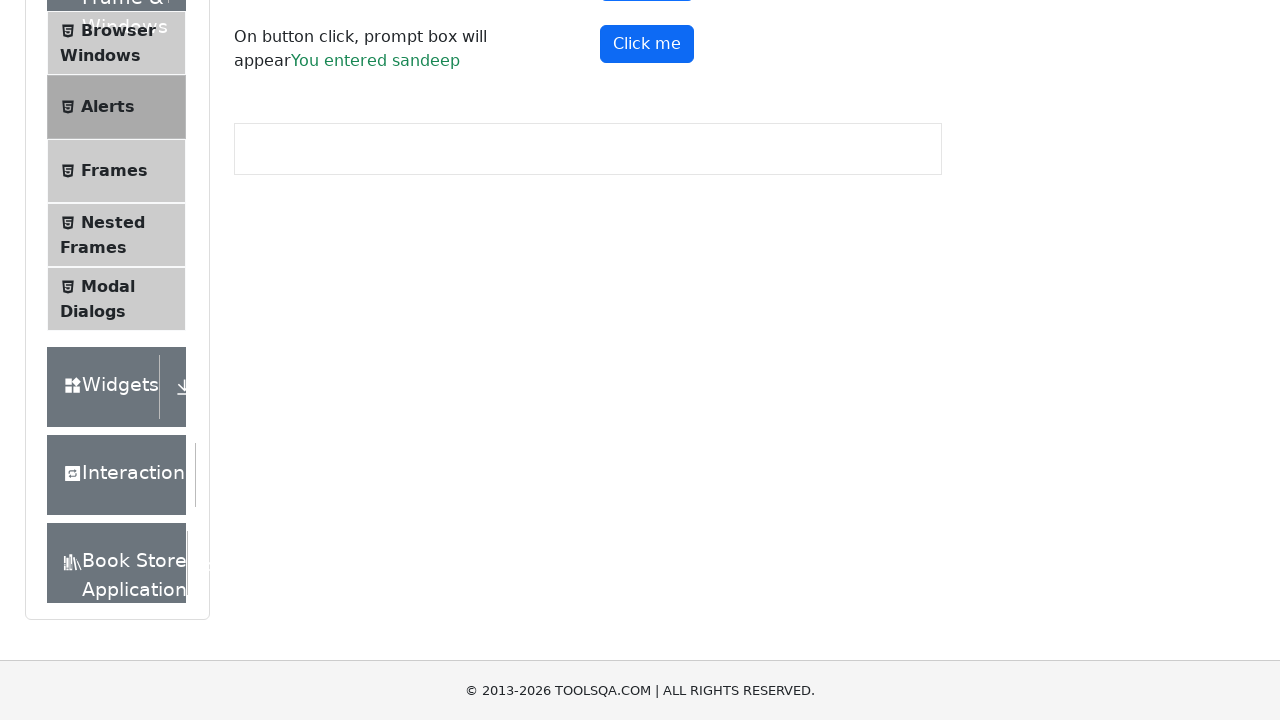

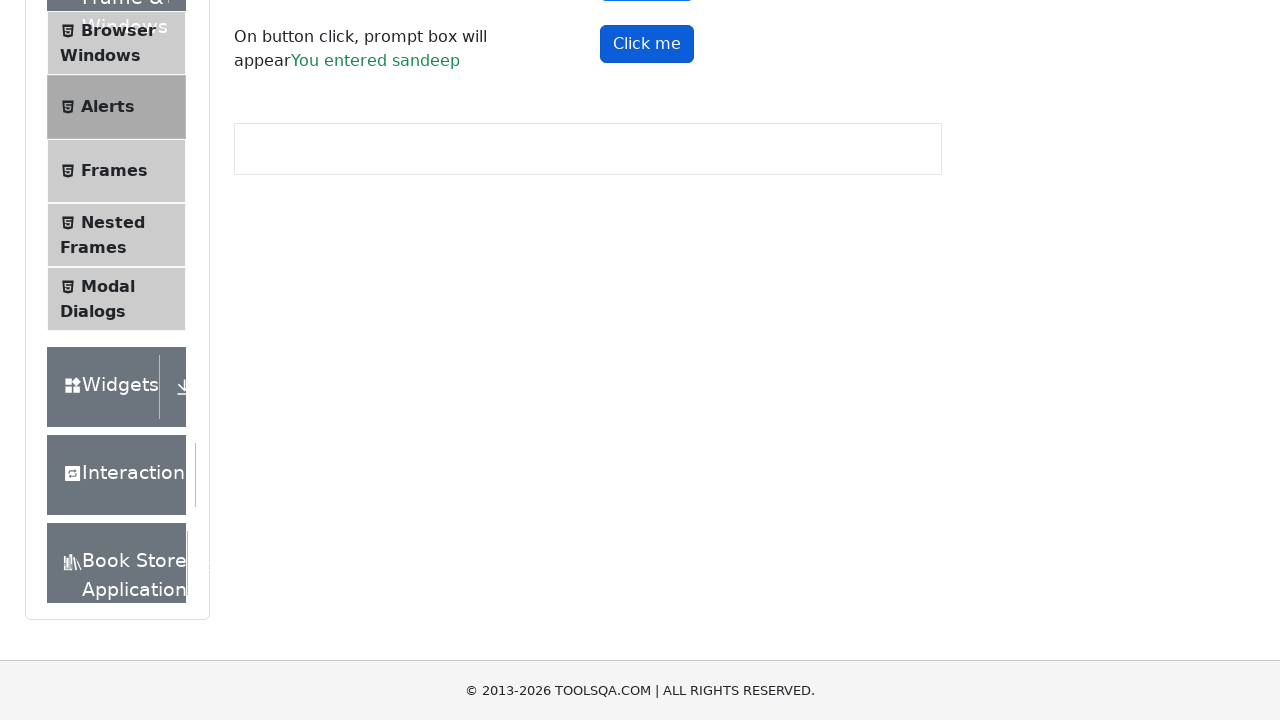